Navigates to a test website, performs browser navigation actions (back, forward, refresh), locates and clicks the first link in the content list

Starting URL: https://the-internet.herokuapp.com/

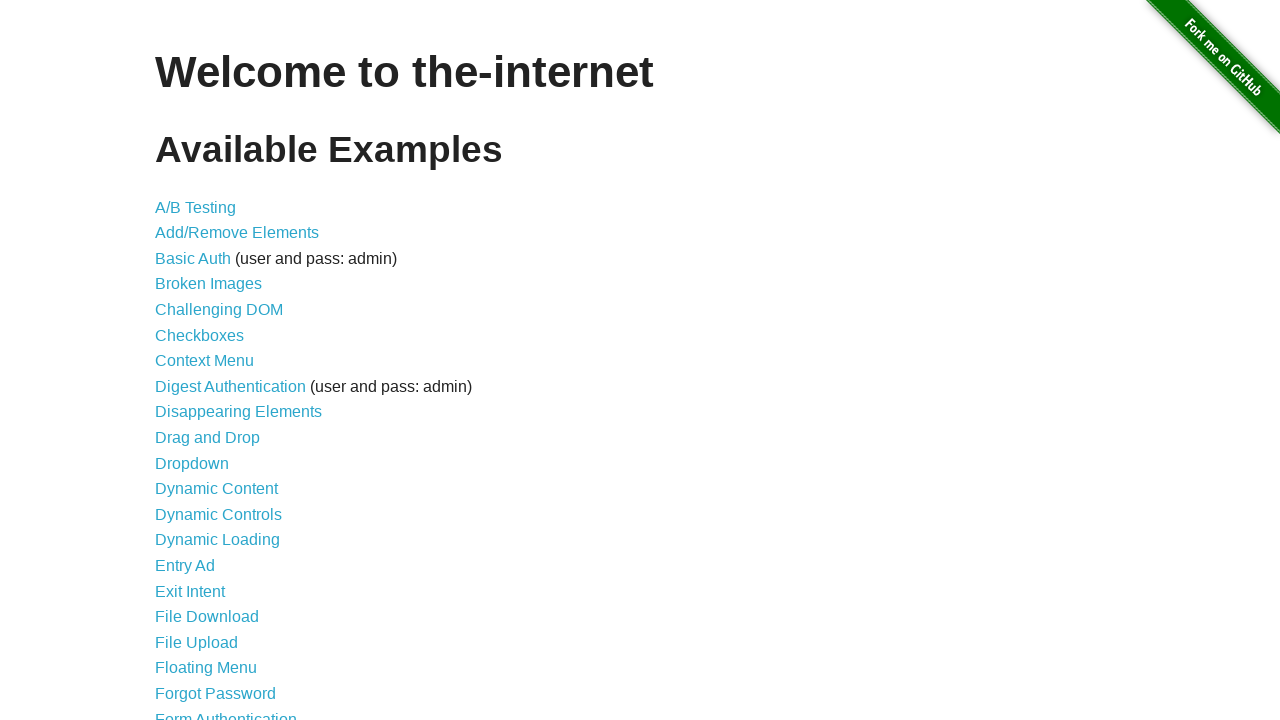

Navigated back in browser history
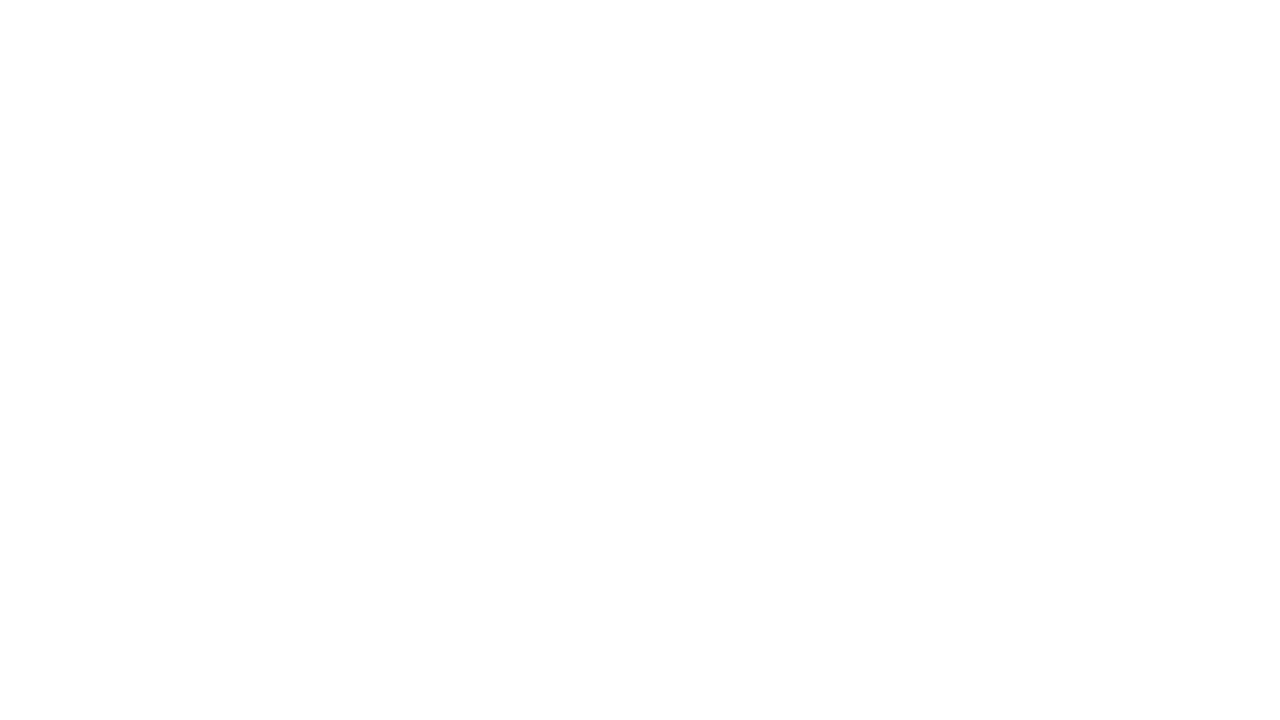

Navigated forward in browser history
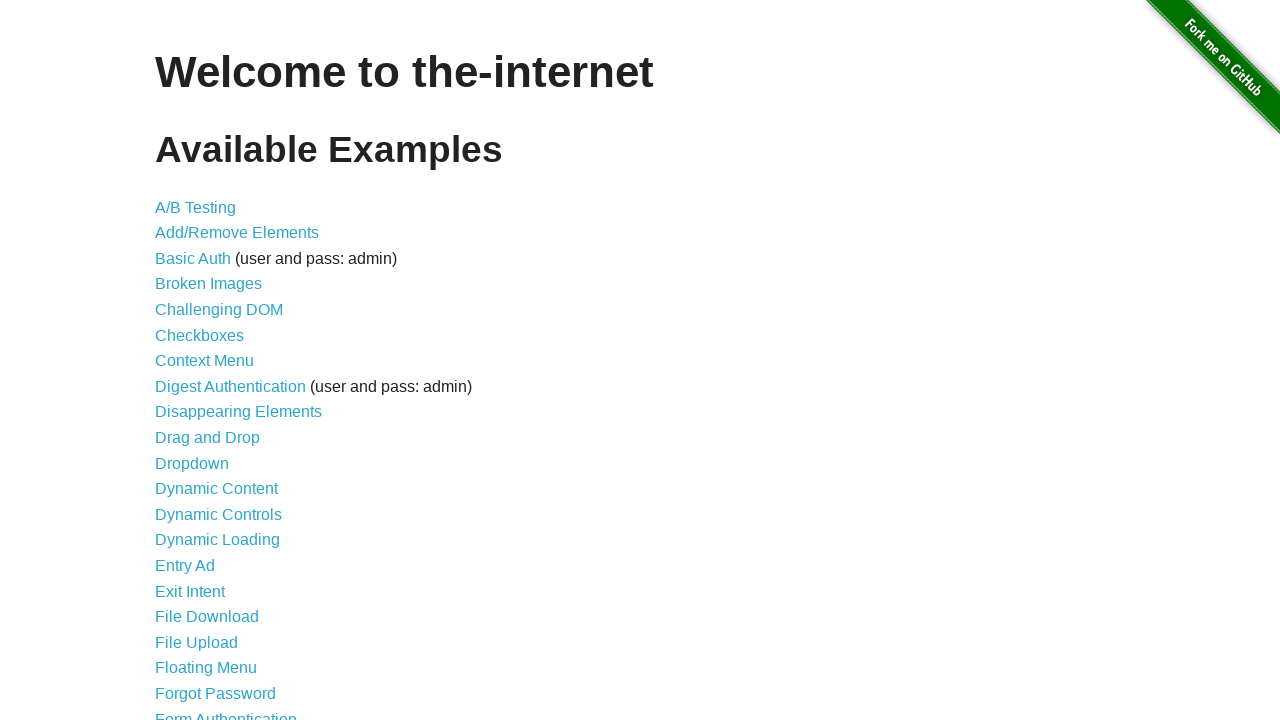

Refreshed the current page
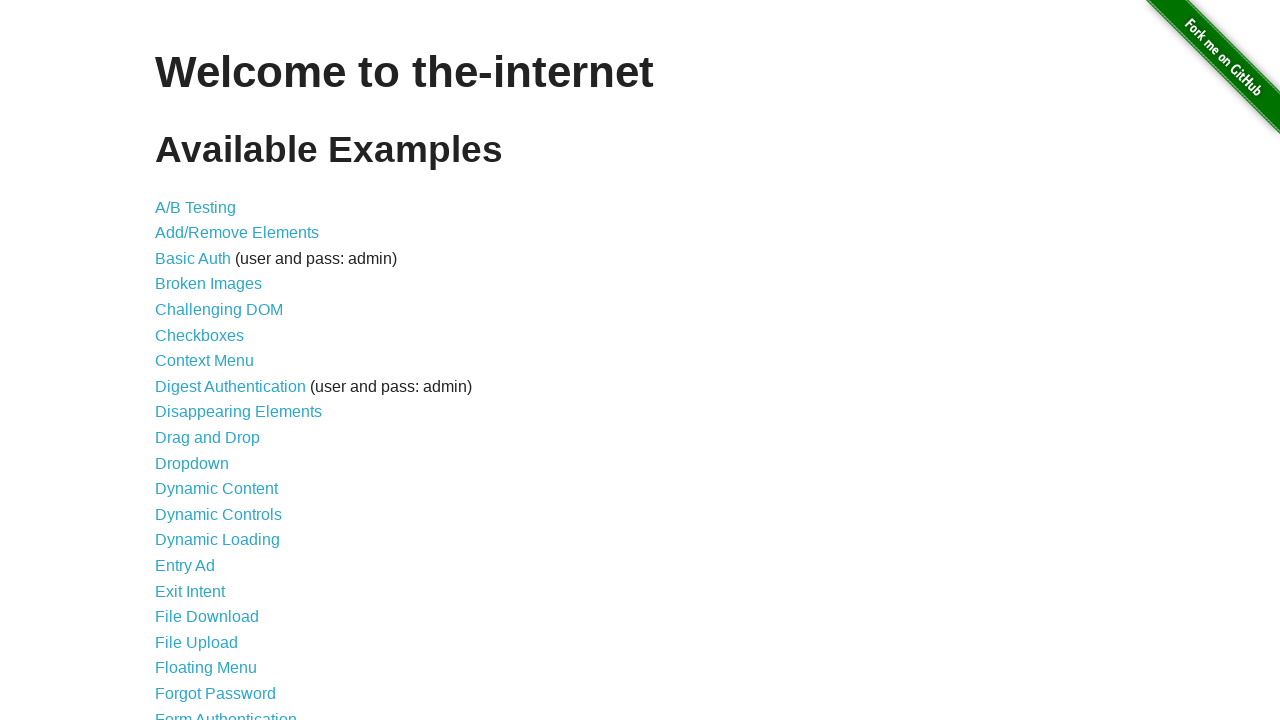

Waited for content div to load
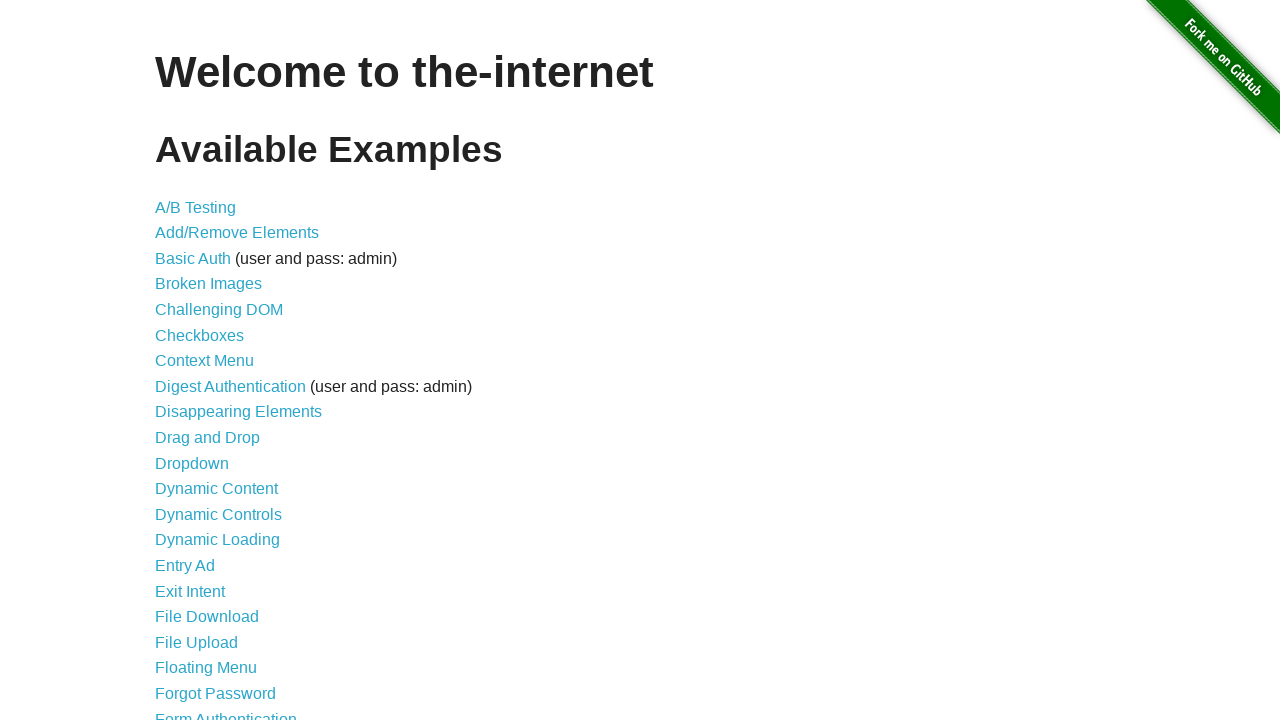

Located the first link in the content list
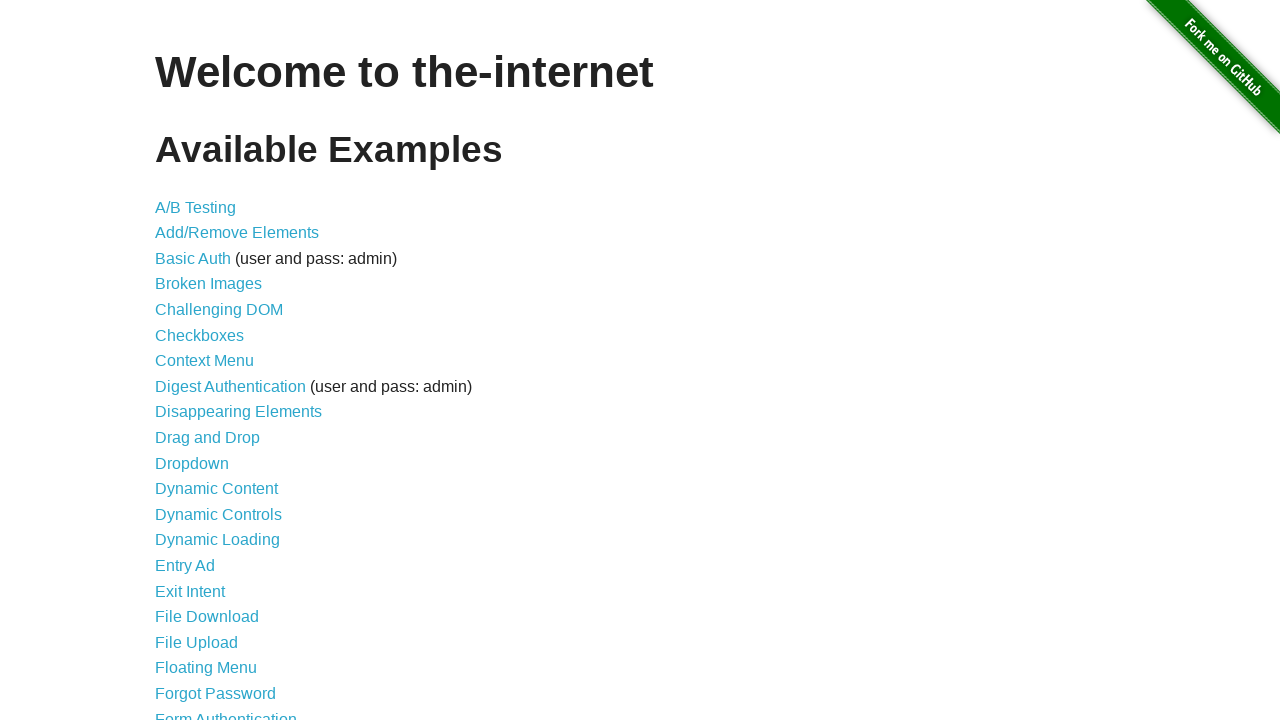

Clicked the first link in the content list at (196, 207) on xpath=//*[@id="content"]/ul/li[1]/a
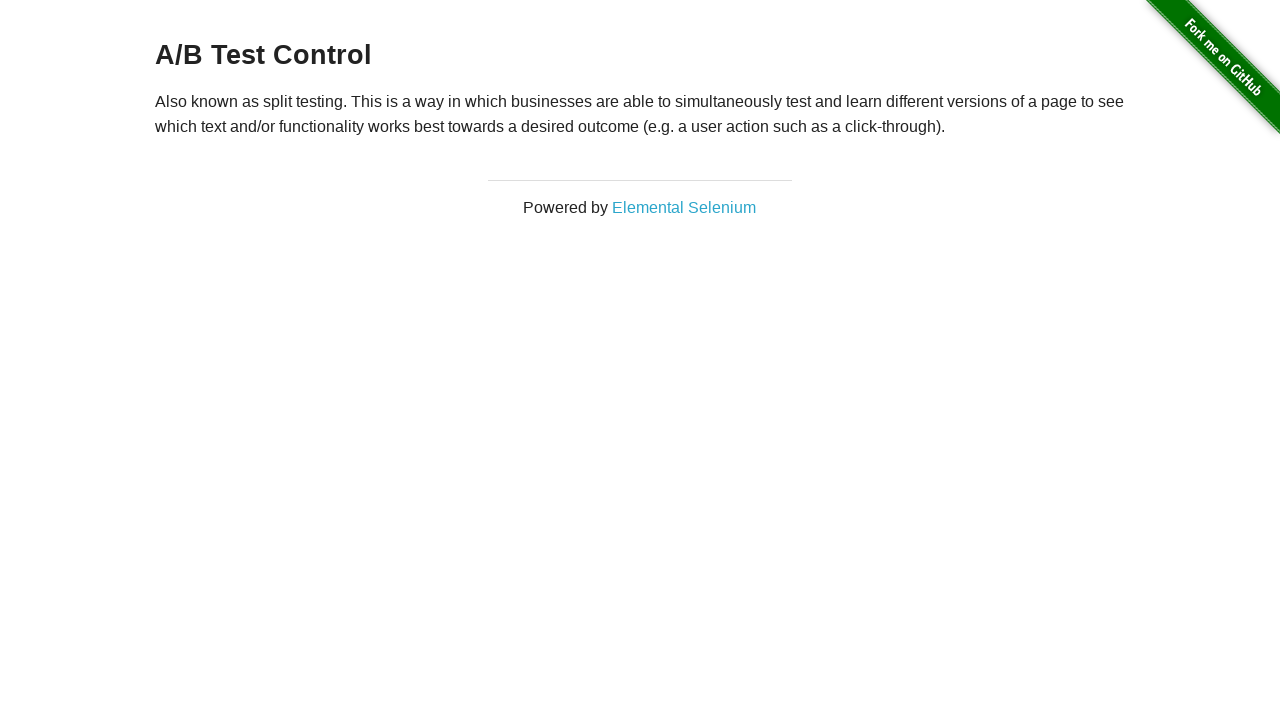

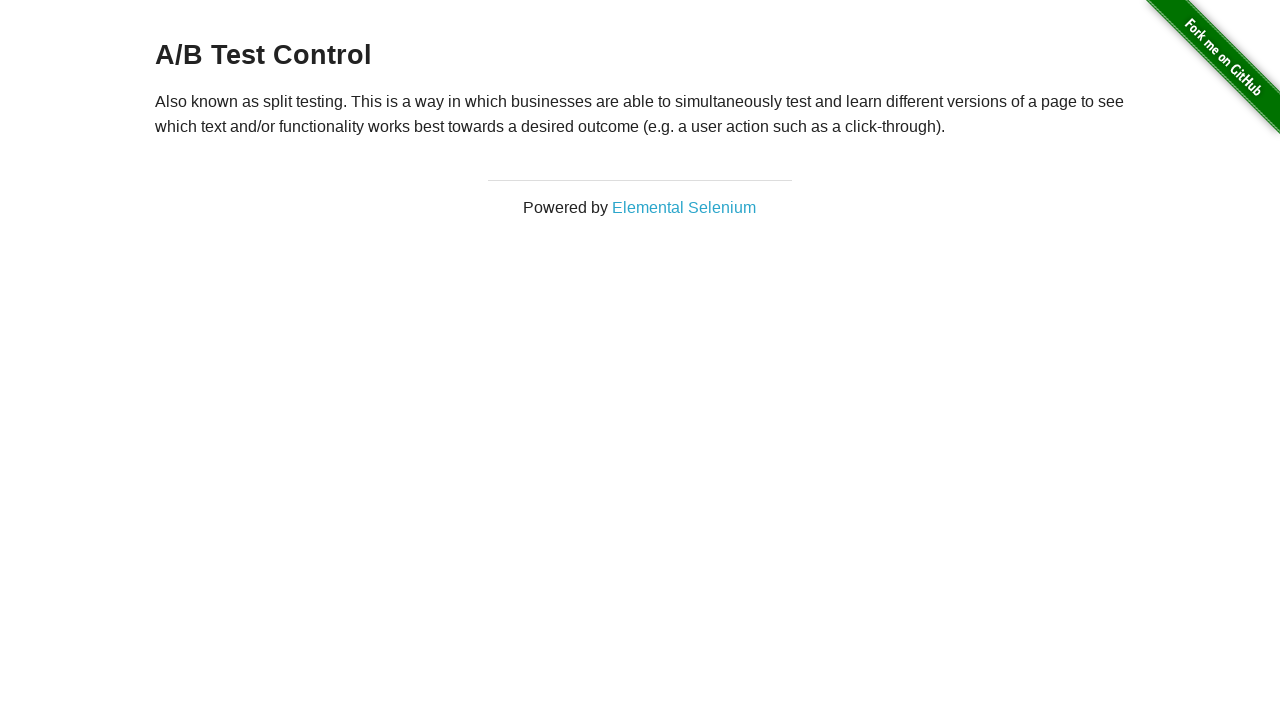